Tests interaction with HTML table elements by locating table rows, columns, and specific cells on the W3Schools HTML tables example page

Starting URL: https://www.w3schools.com/html/html_tables.asp

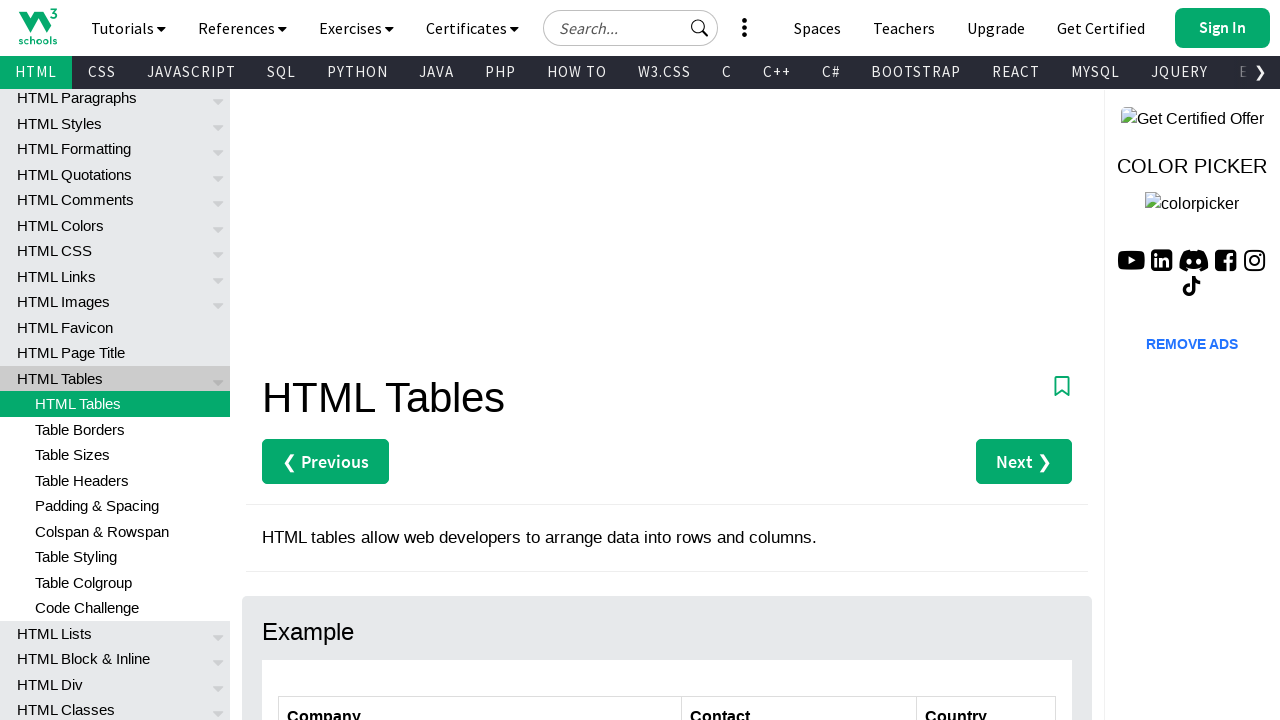

Waited for table with id 'customers' to load
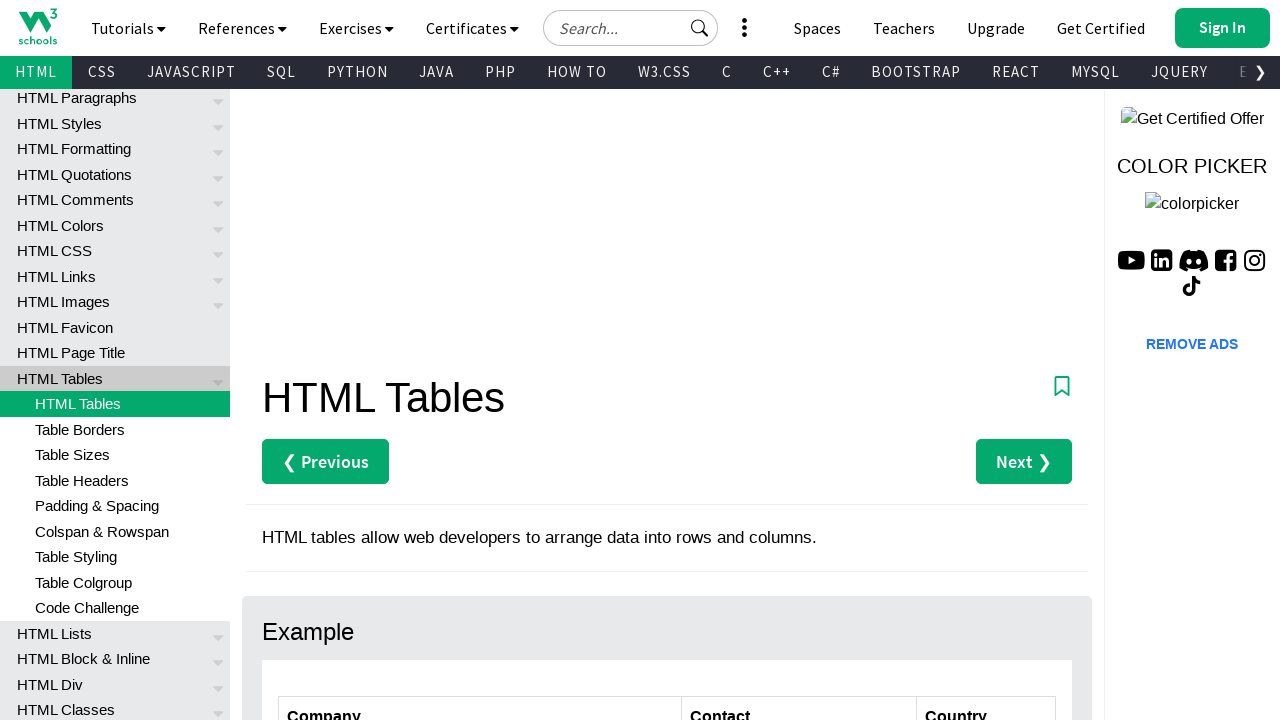

Located all column headers - found 3 columns
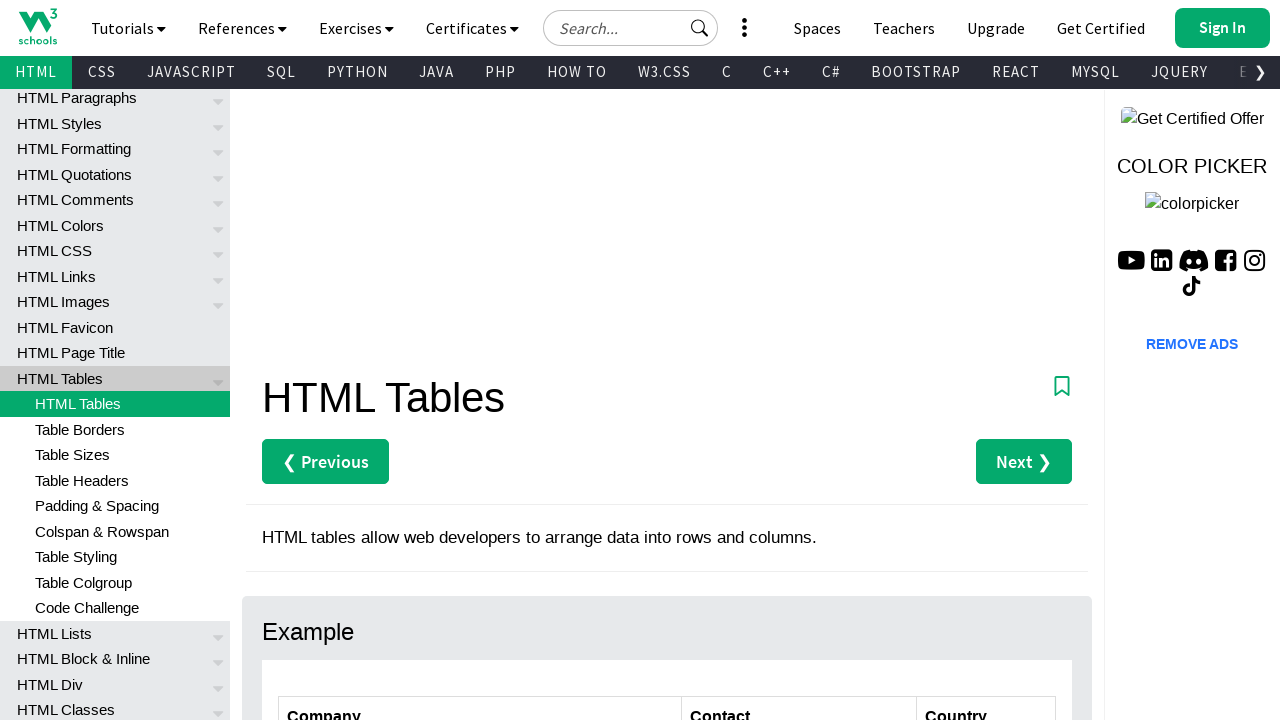

Located all rows by first column cells - found 6 rows
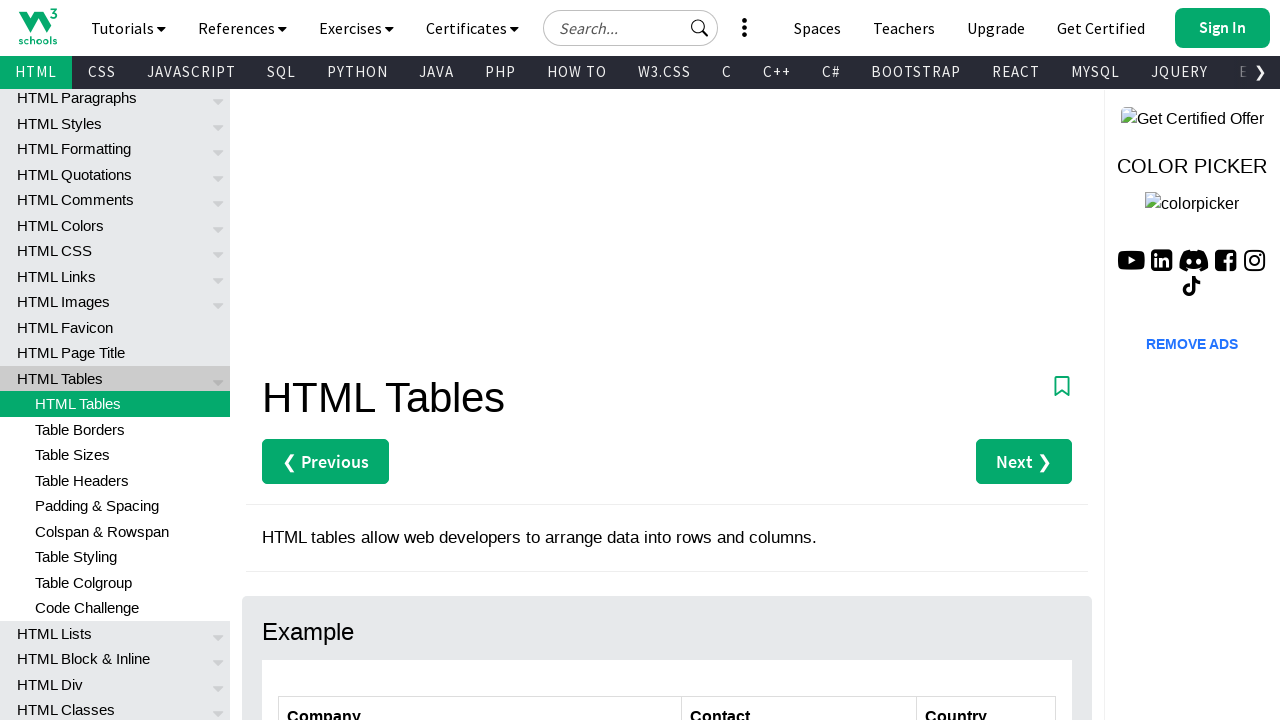

Located the first row of the table
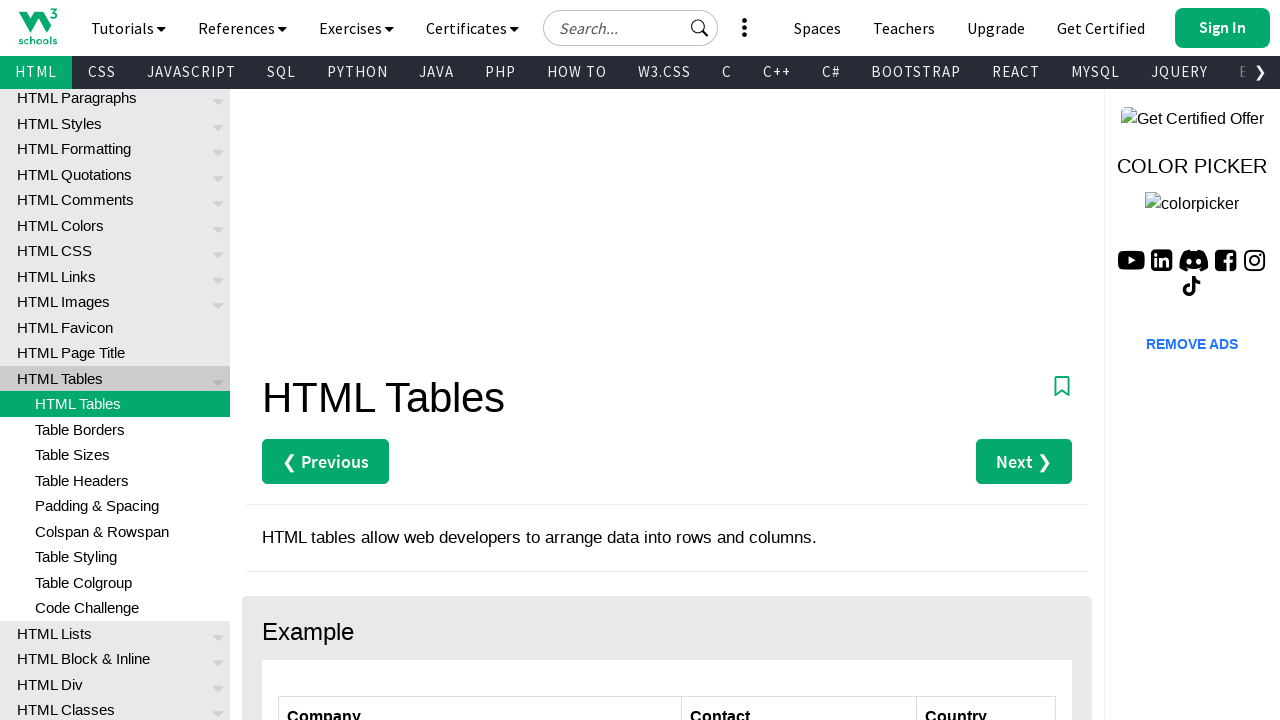

Extracted text content from first row: '
    Company
    Contact
    Country
  '
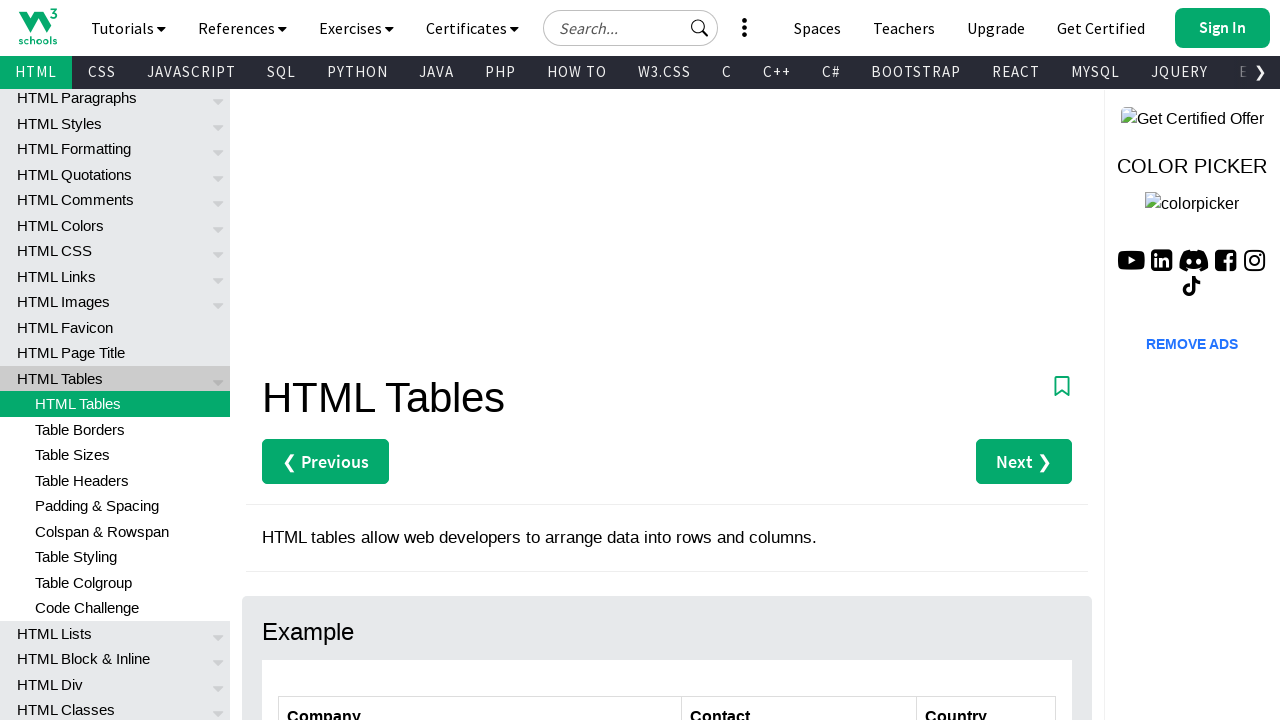

Located specific cell at row 2, column 1
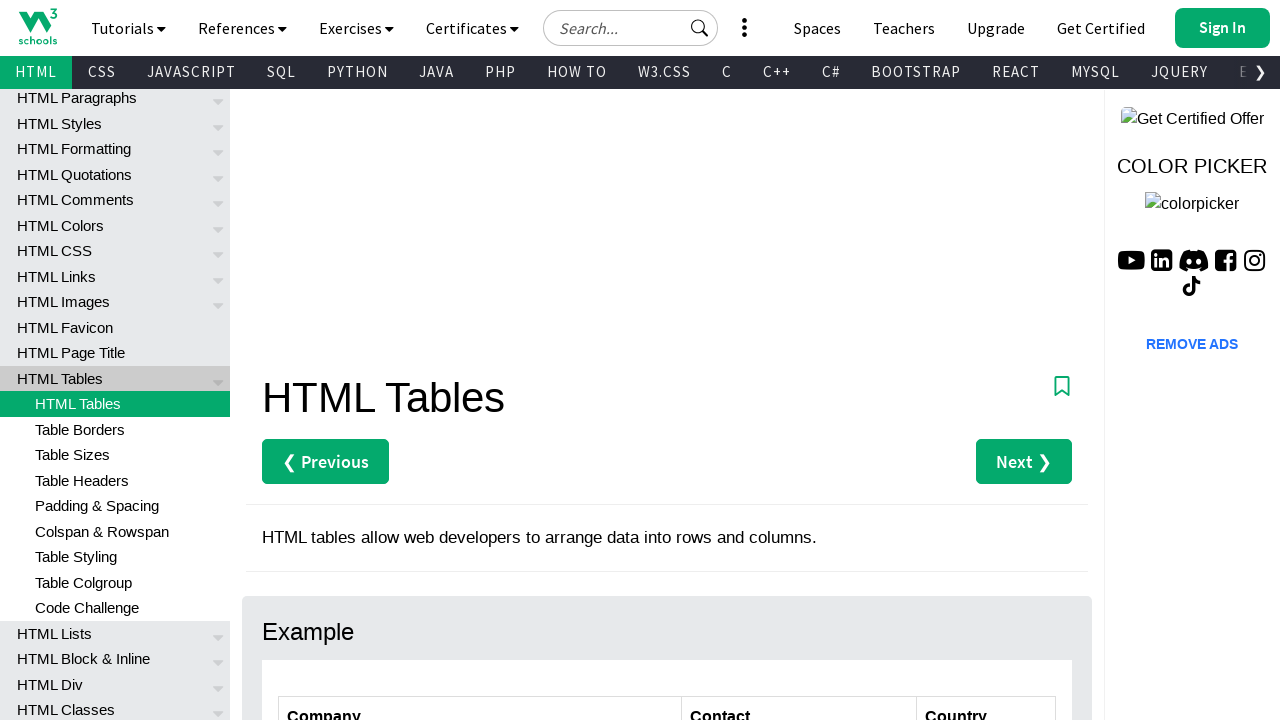

Extracted text content from cell at row 2, column 1: 'Alfreds Futterkiste'
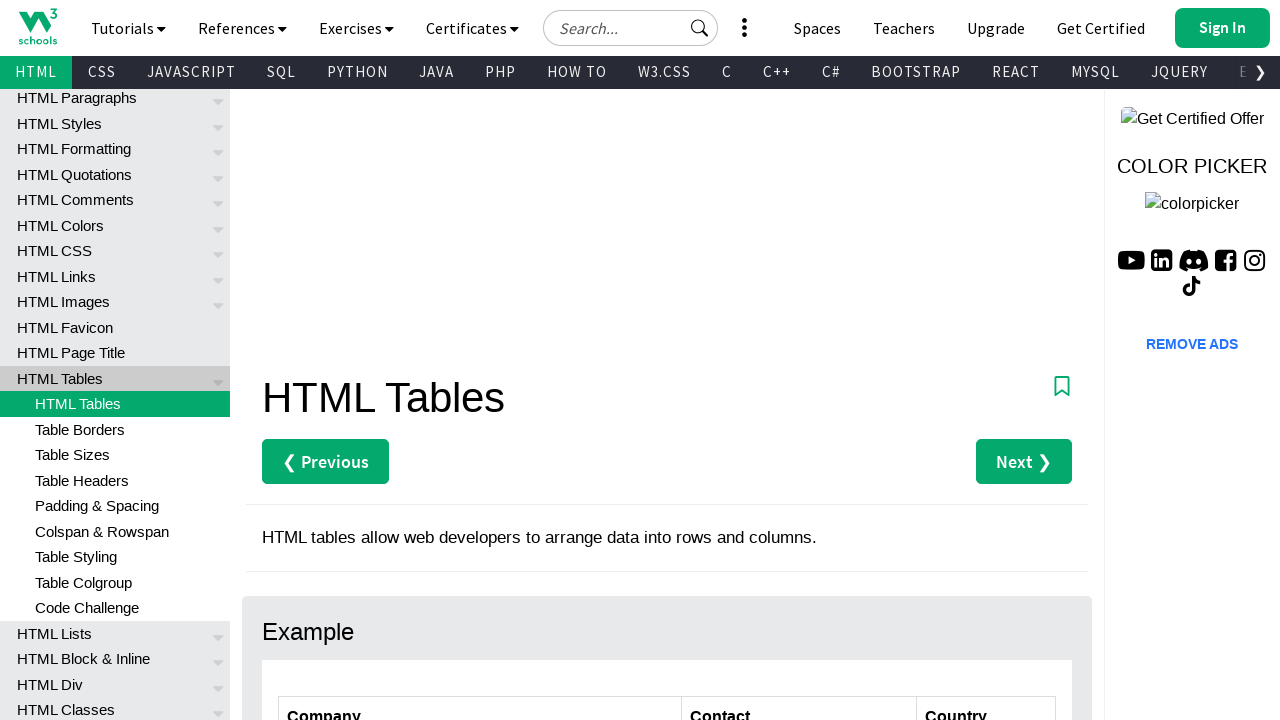

Located header cell at row 1, column 1
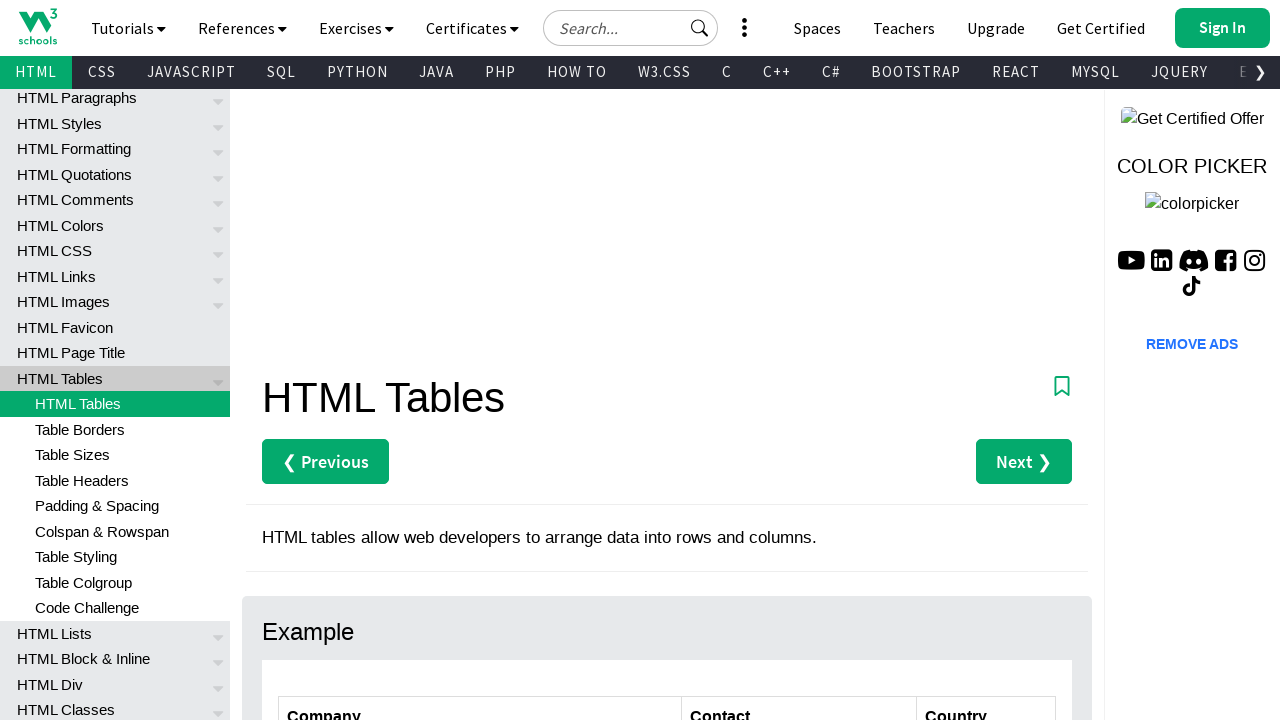

Located header cell at row 1, column 2
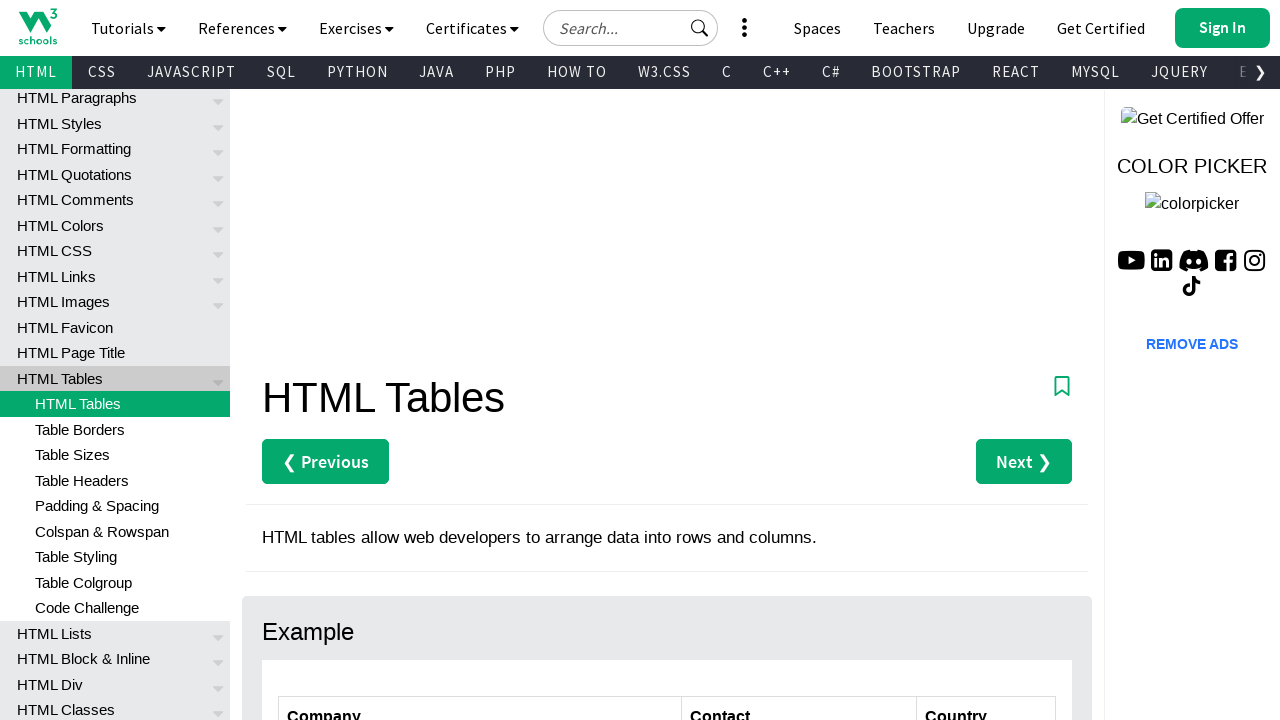

Located header cell at row 1, column 3
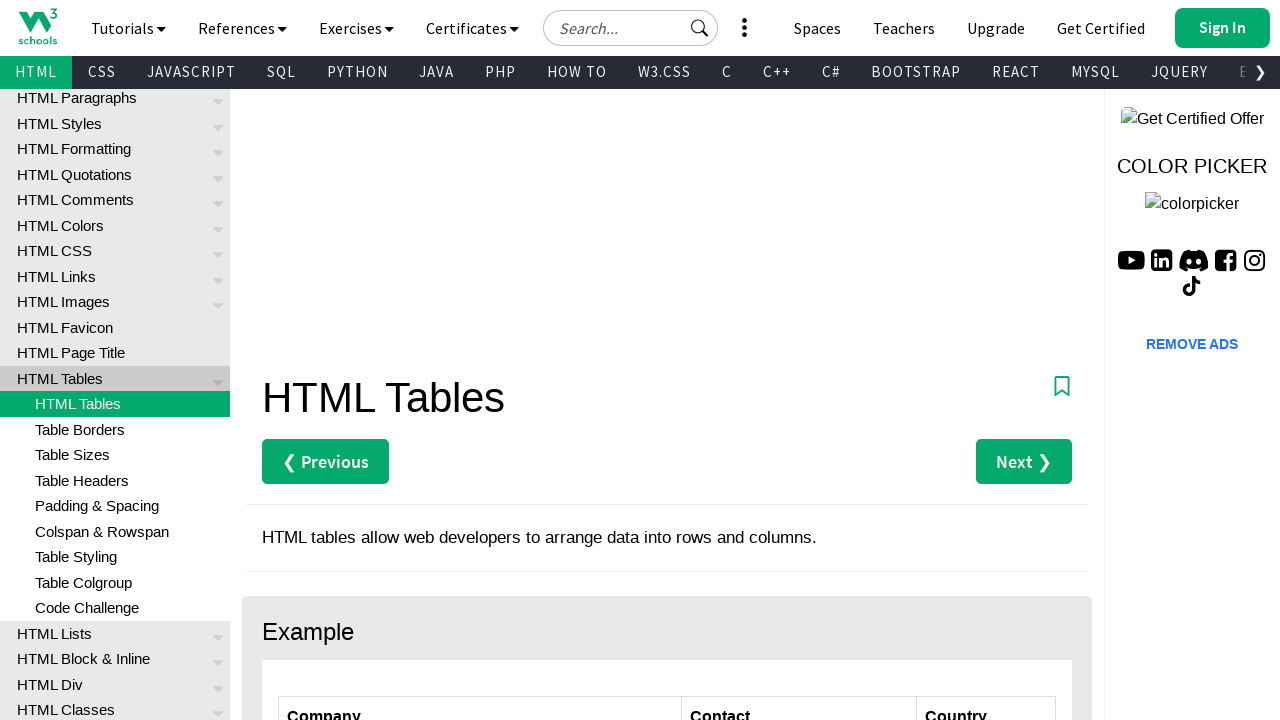

Located data cell at row 2, column 1
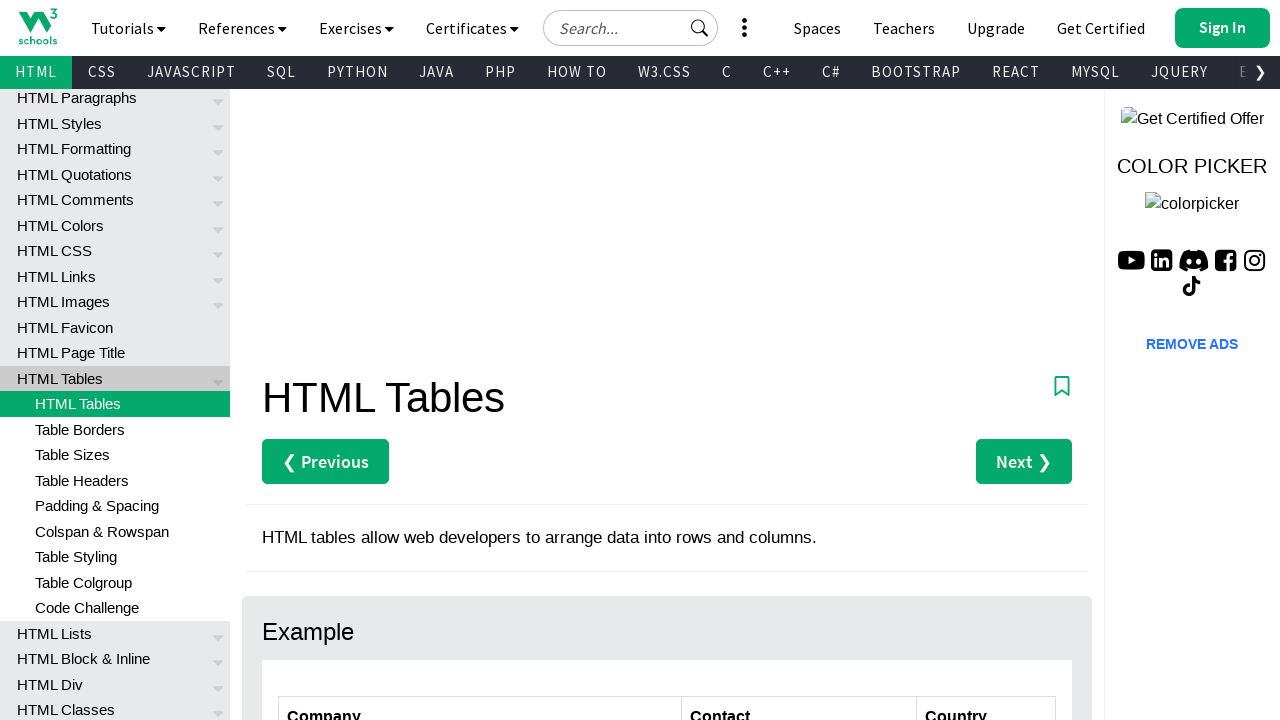

Located data cell at row 2, column 2
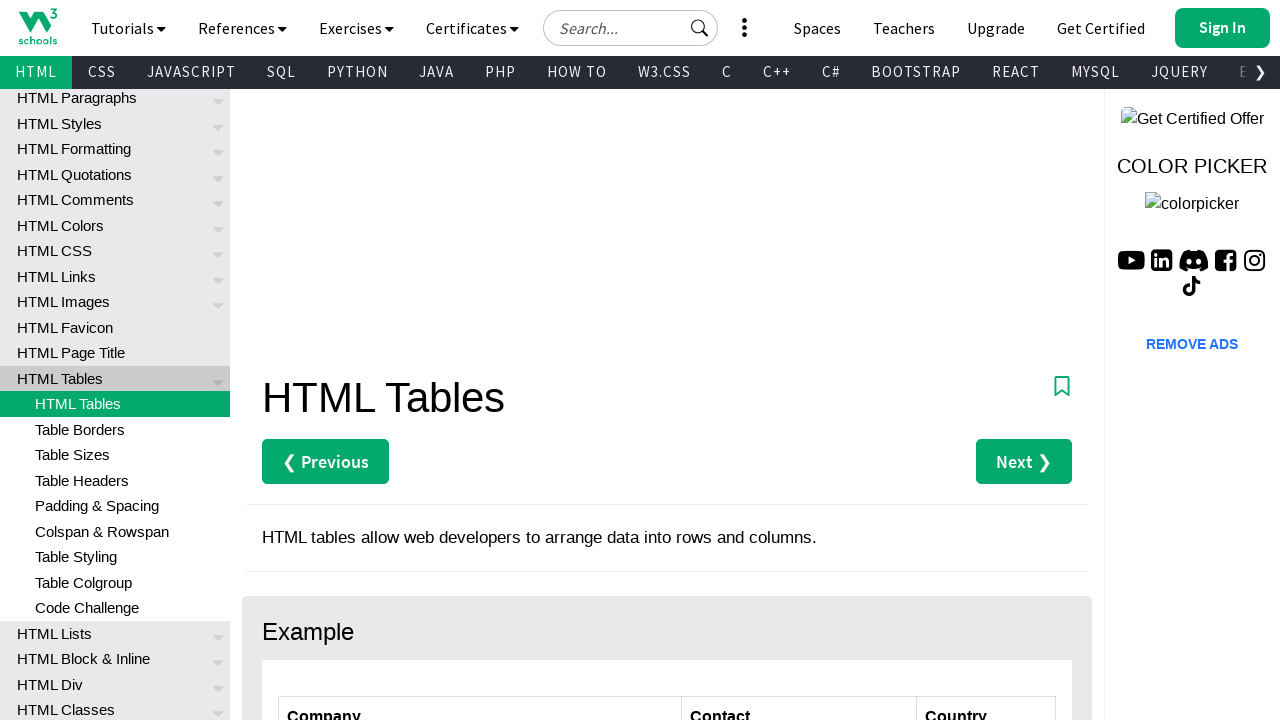

Located data cell at row 2, column 3
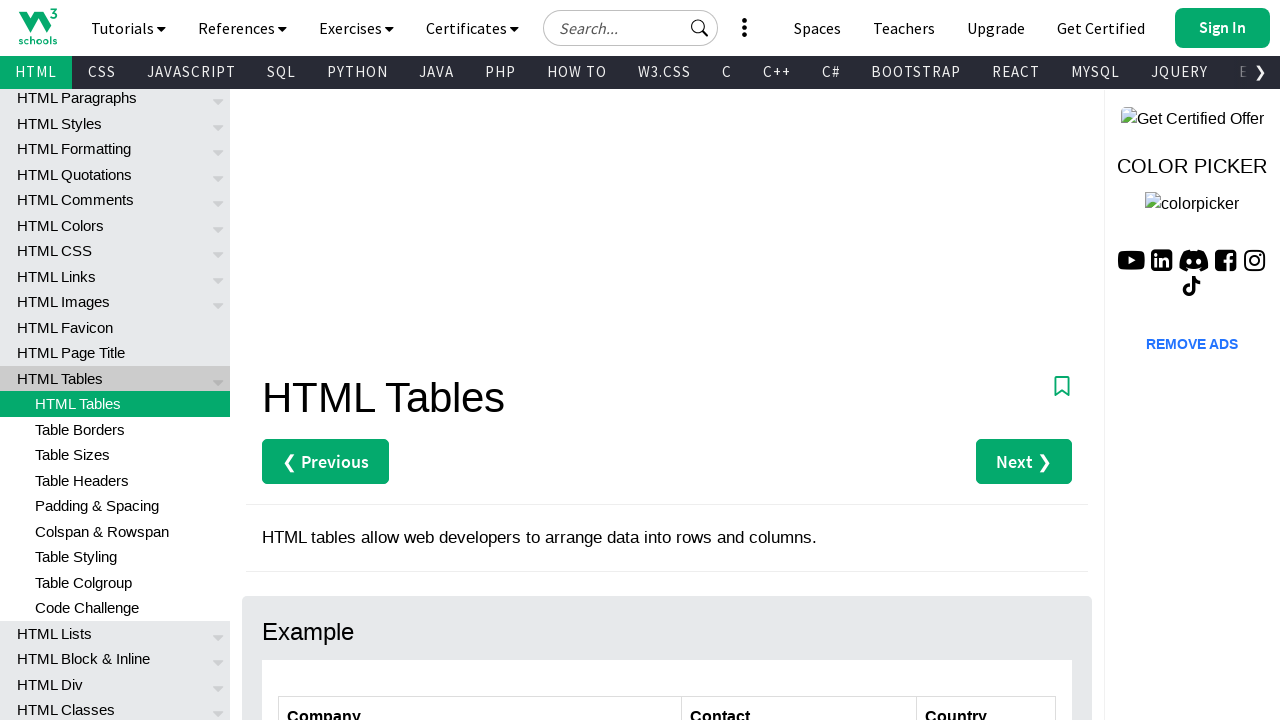

Located data cell at row 3, column 1
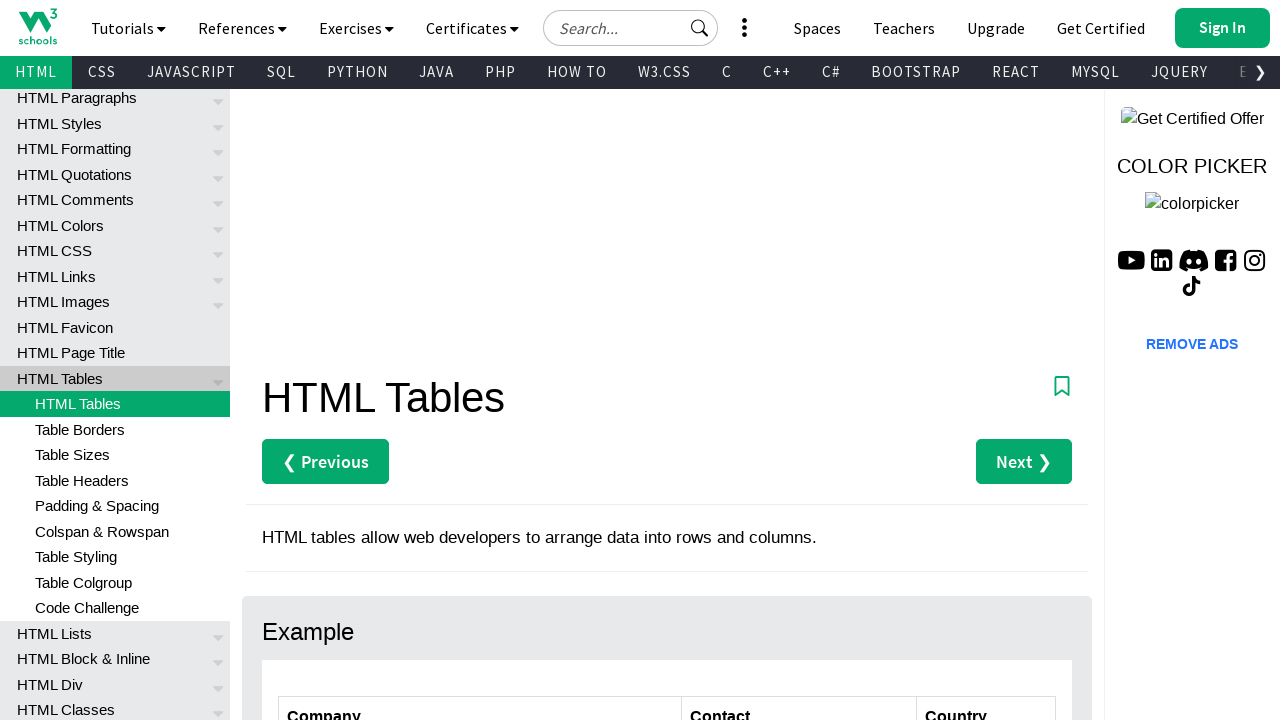

Located data cell at row 3, column 2
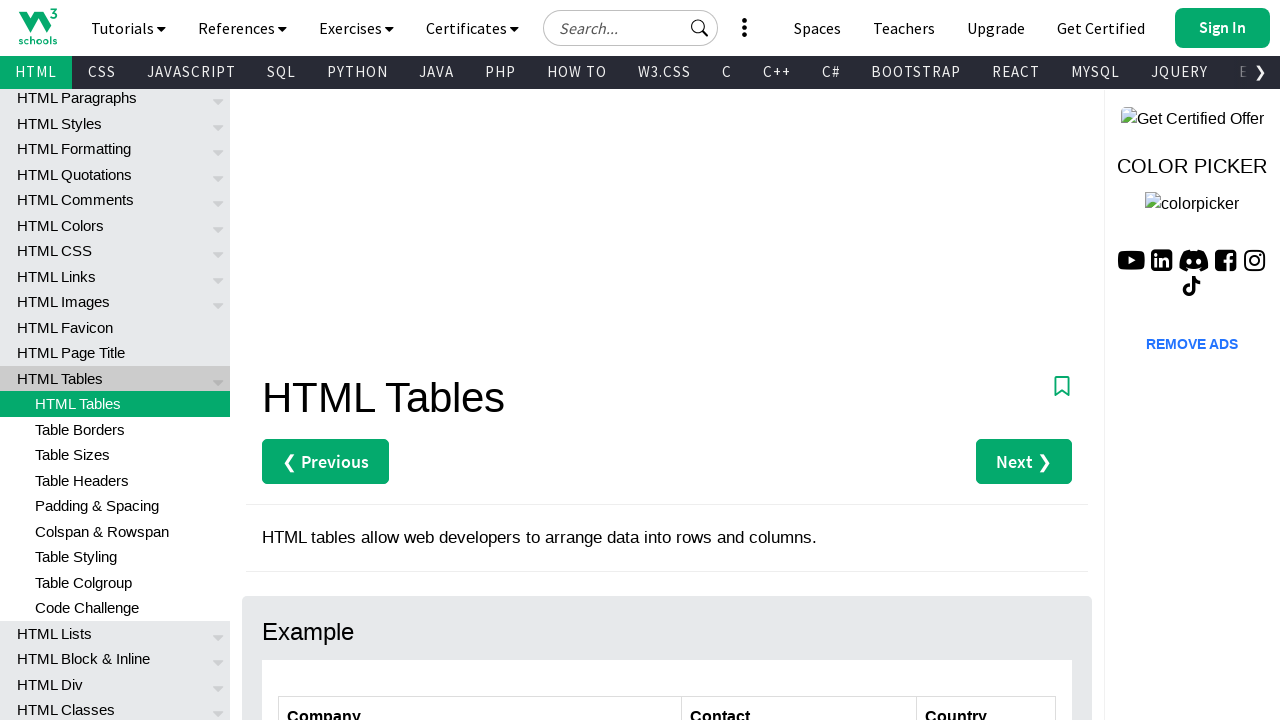

Located data cell at row 3, column 3
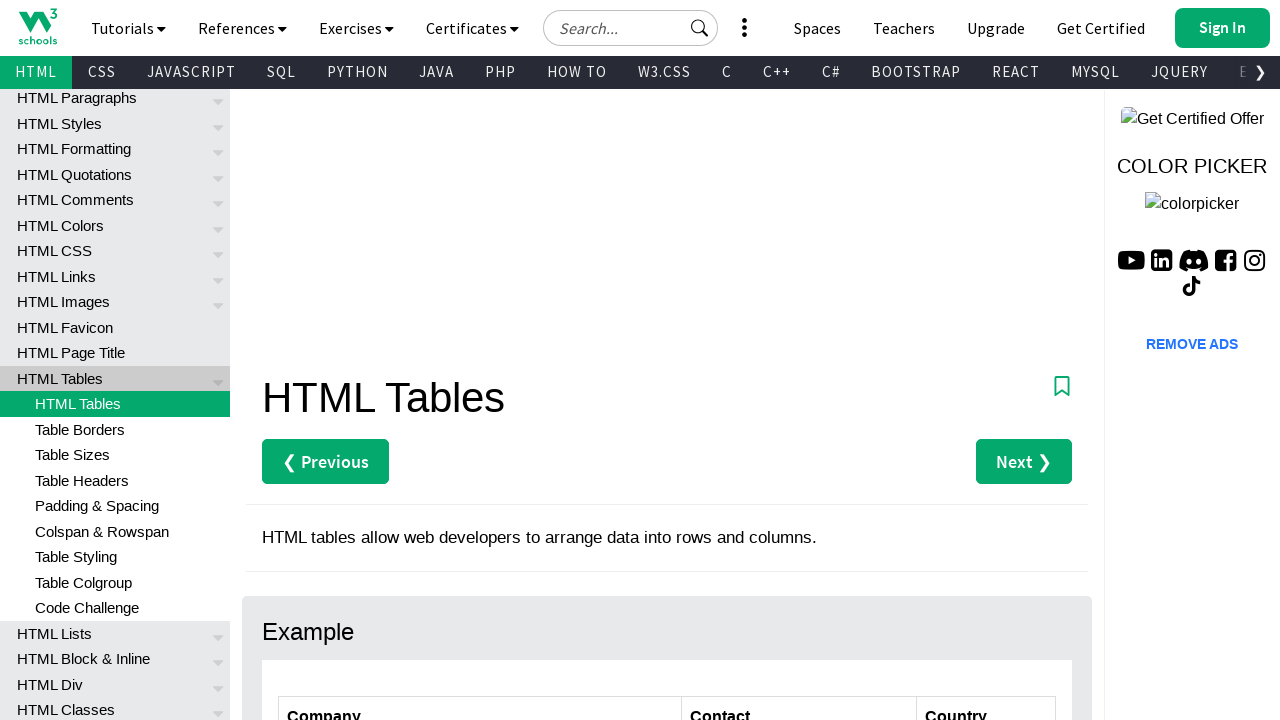

Located data cell at row 4, column 1
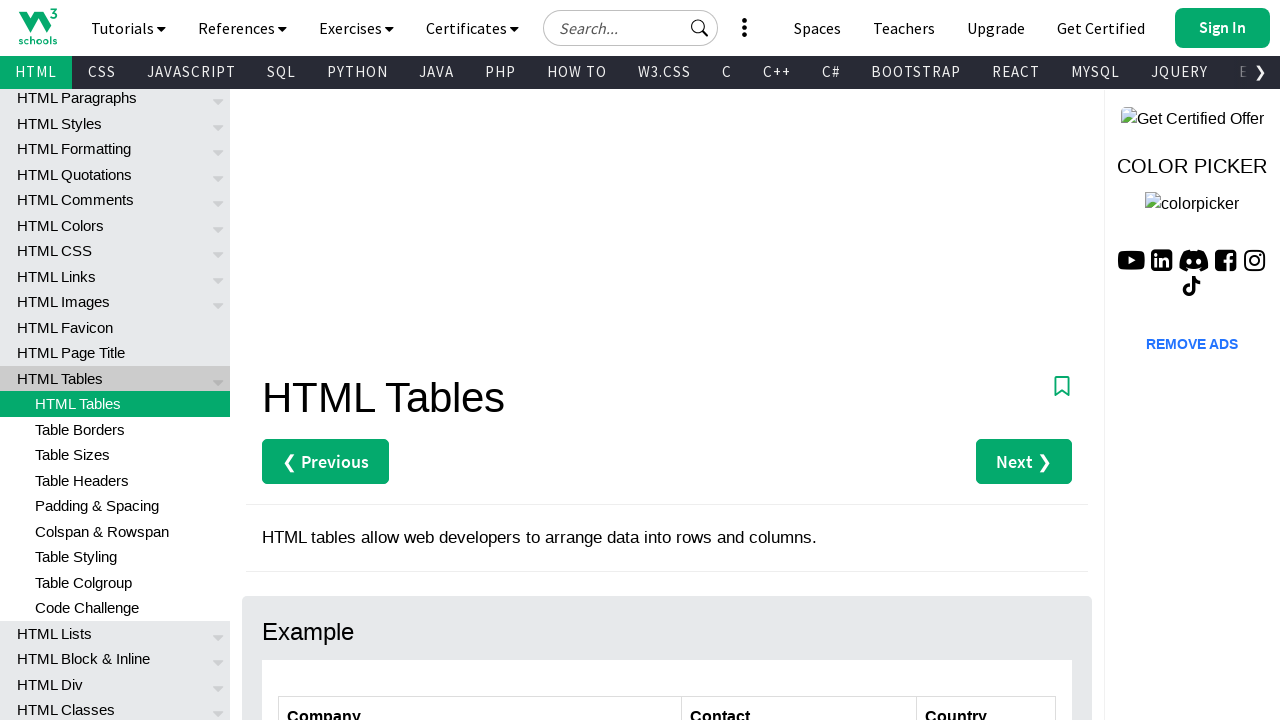

Located data cell at row 4, column 2
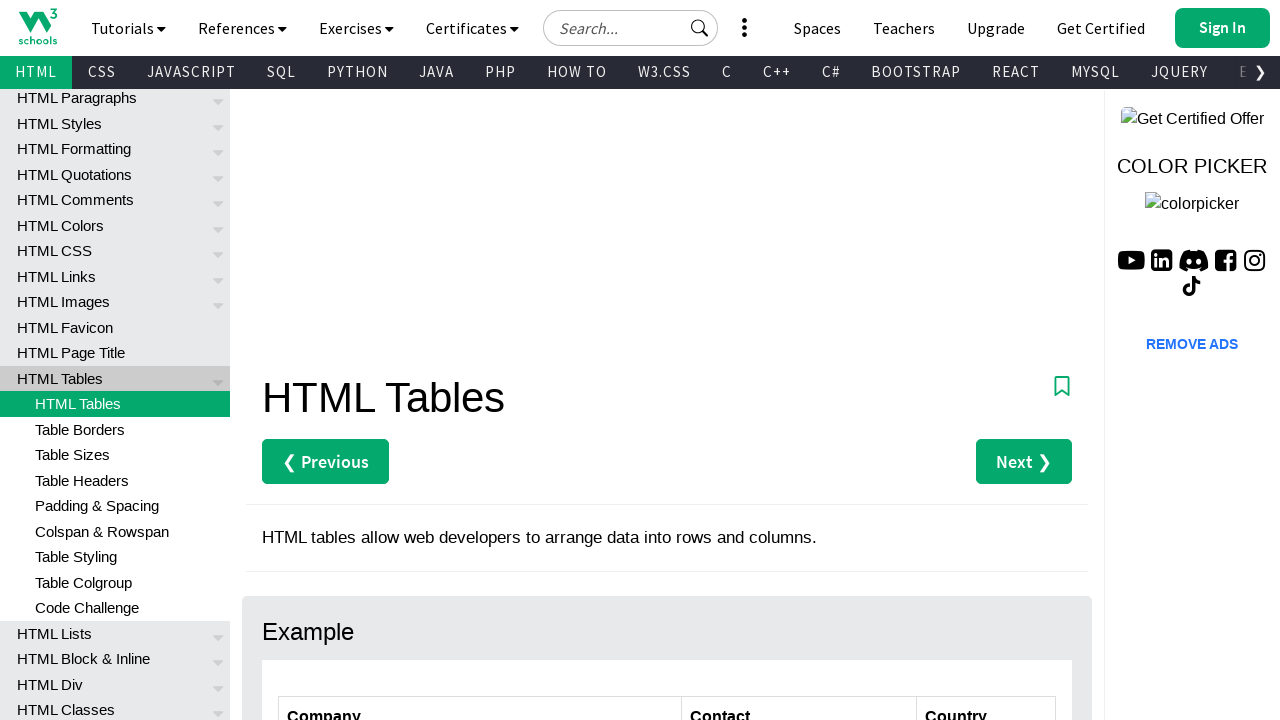

Located data cell at row 4, column 3
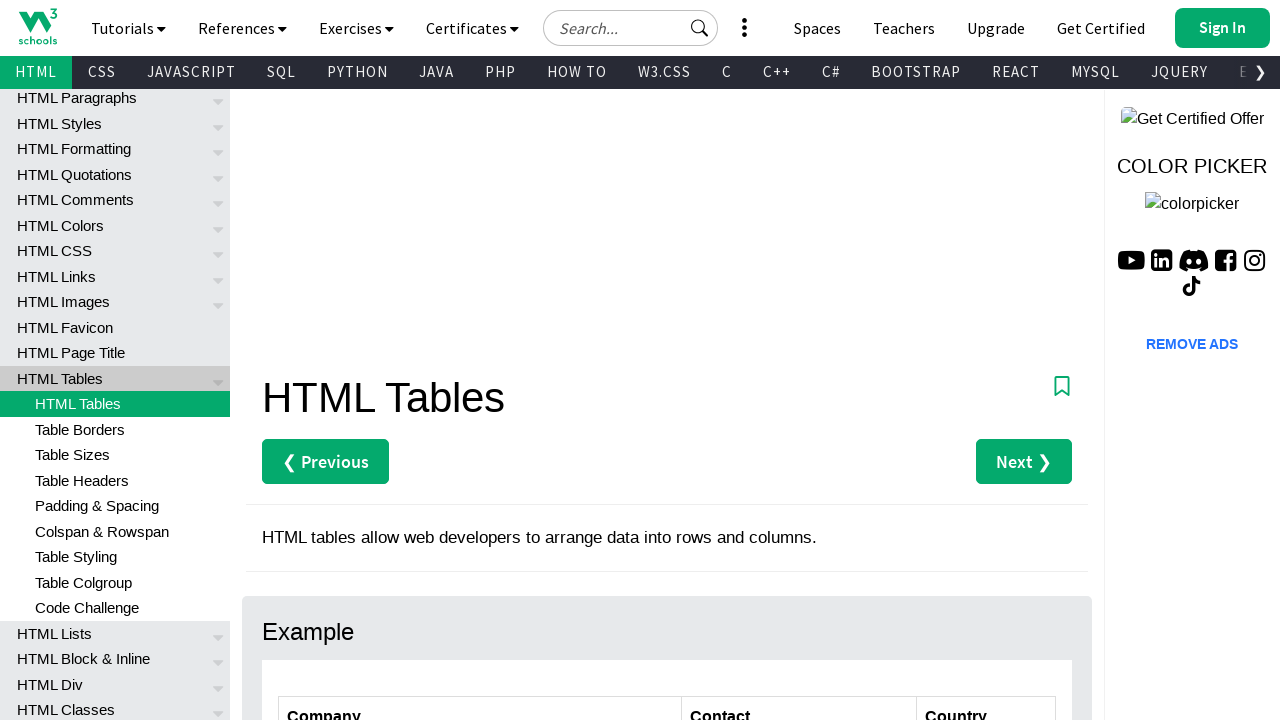

Located data cell at row 5, column 1
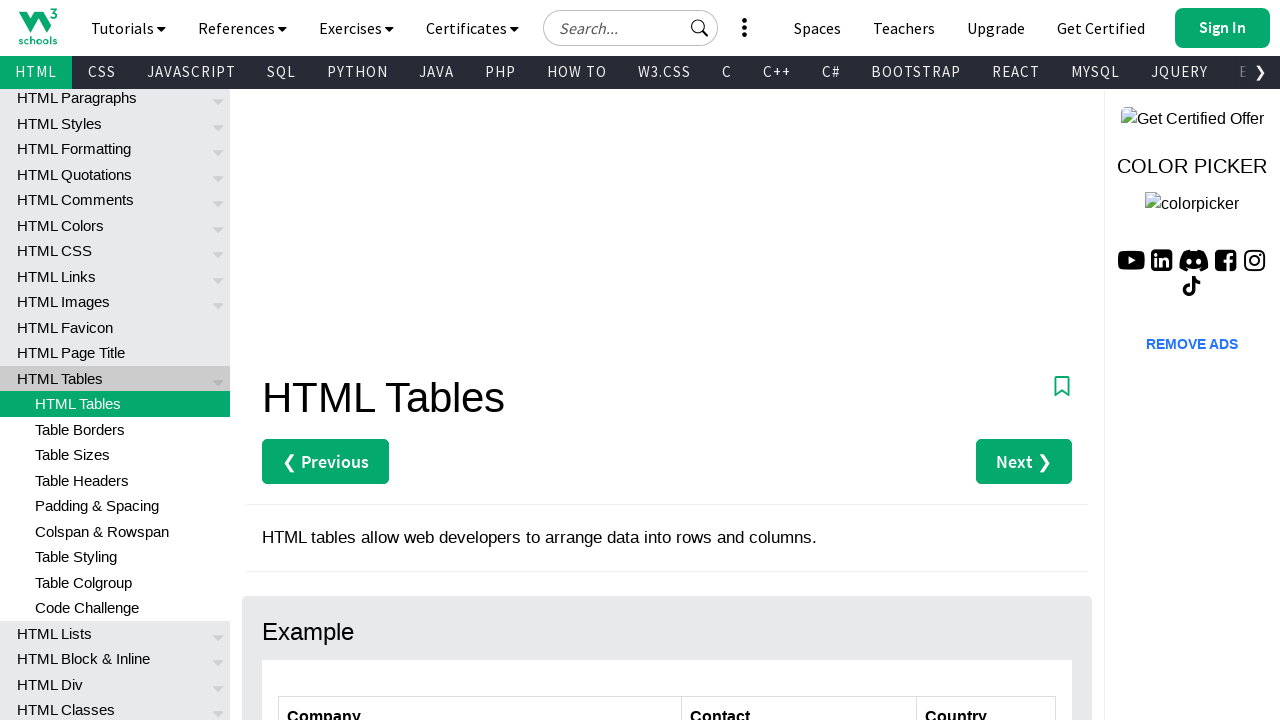

Located data cell at row 5, column 2
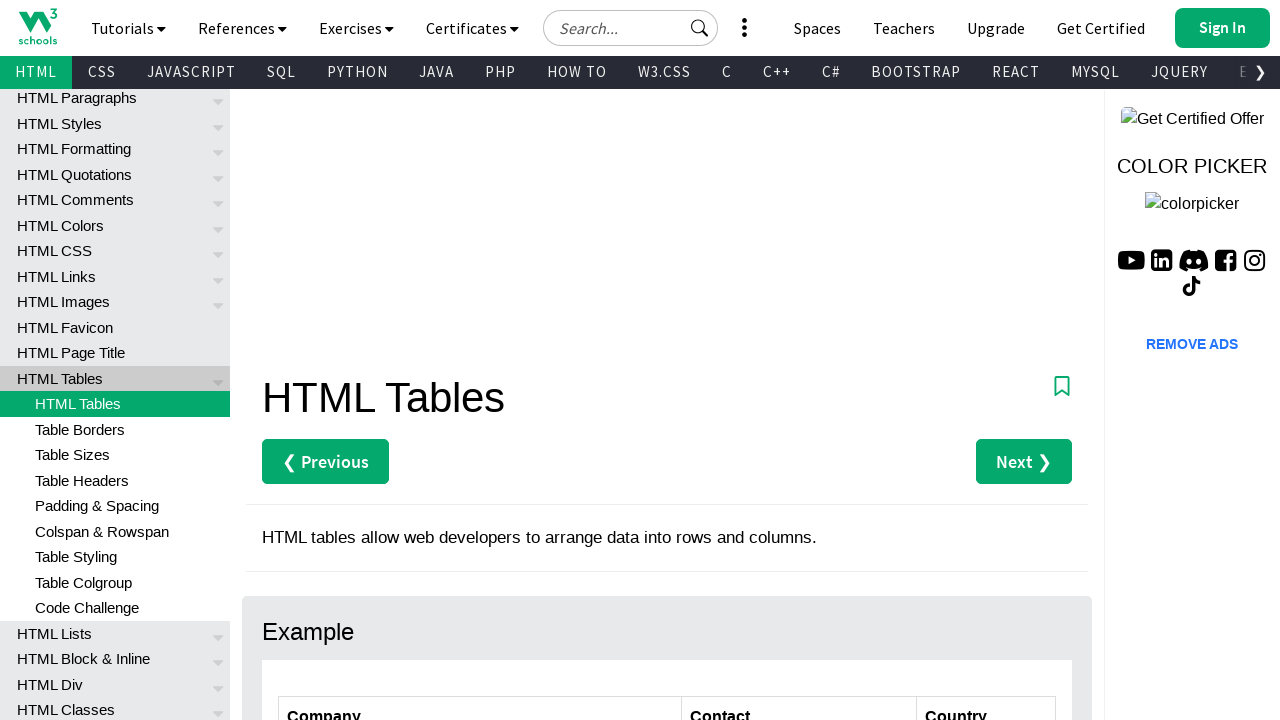

Located data cell at row 5, column 3
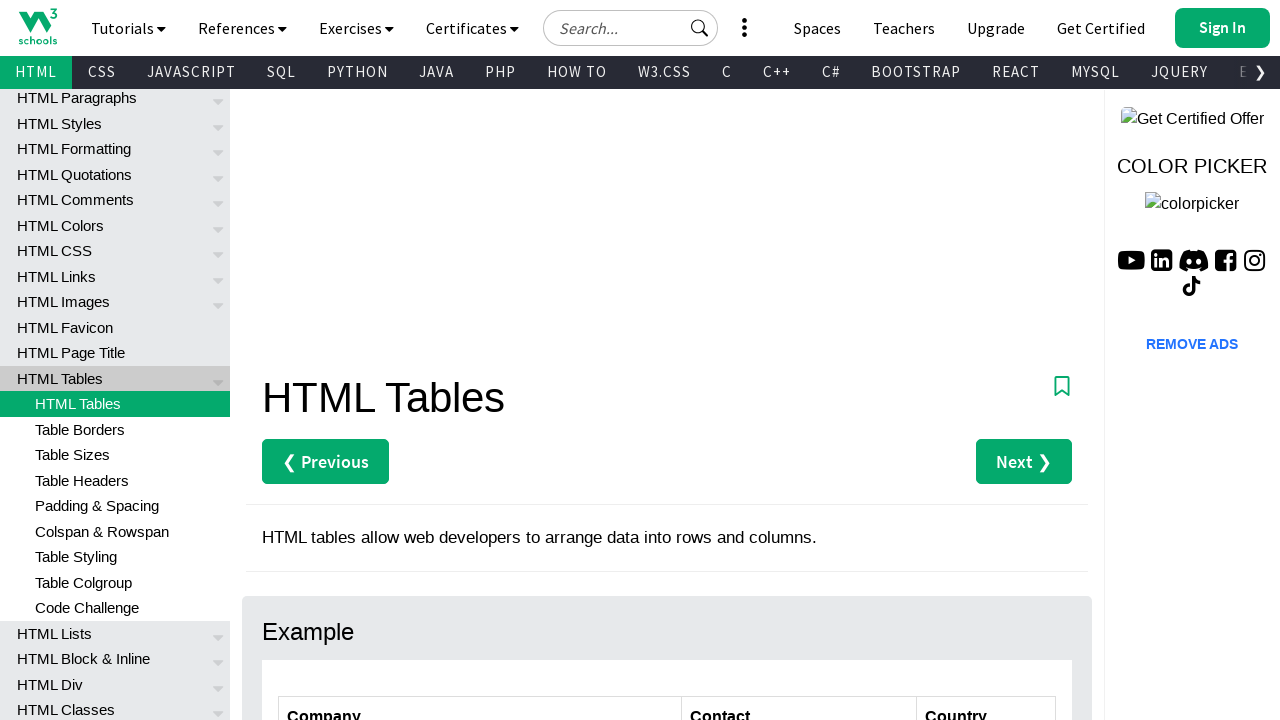

Located data cell at row 6, column 1
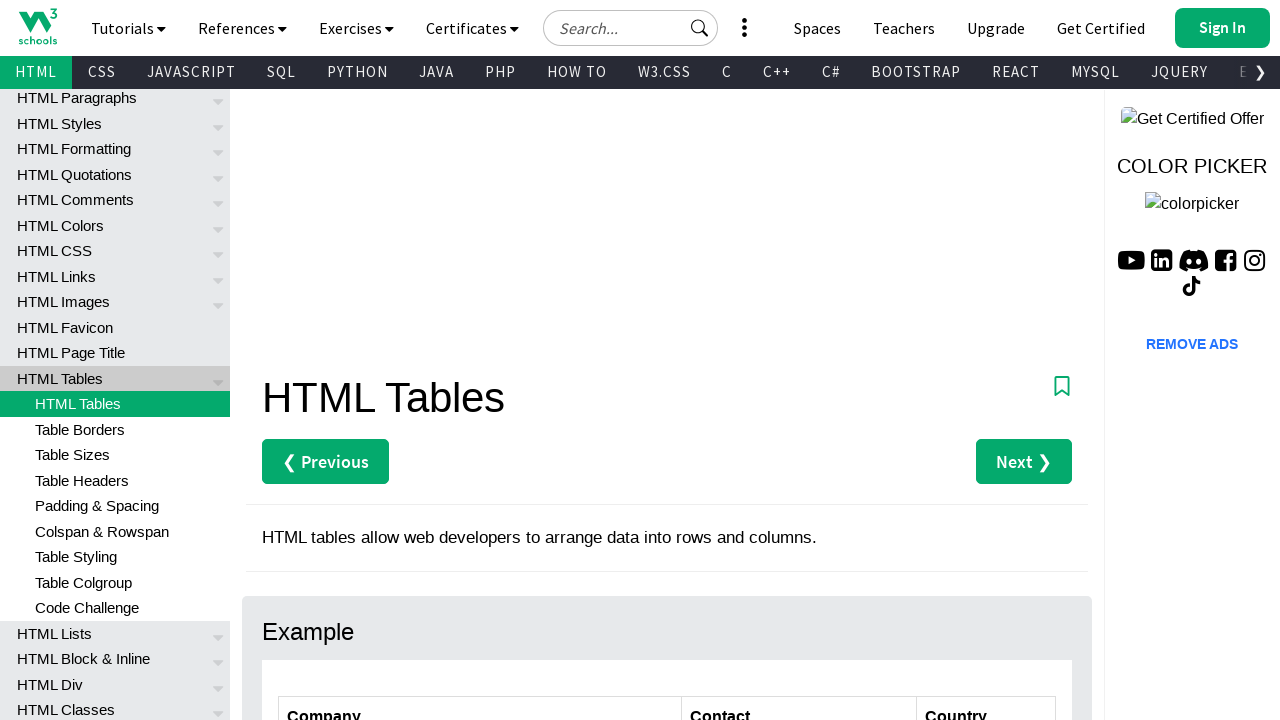

Located data cell at row 6, column 2
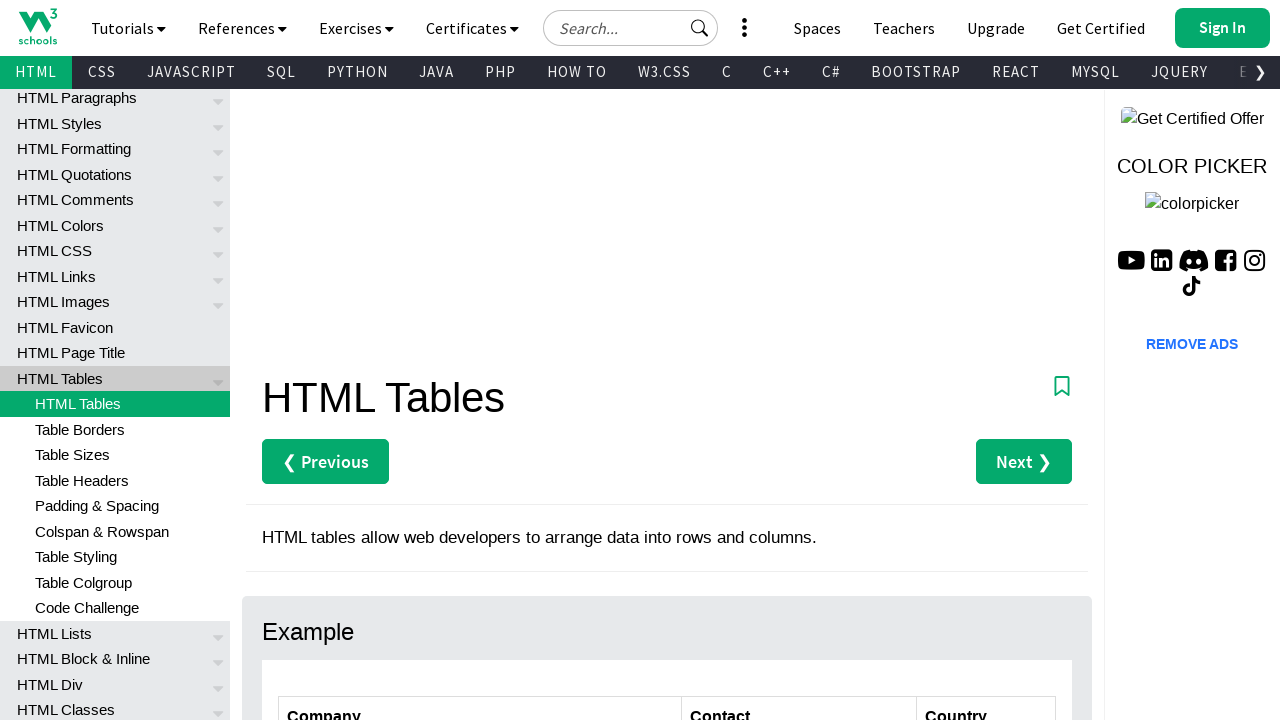

Located data cell at row 6, column 3
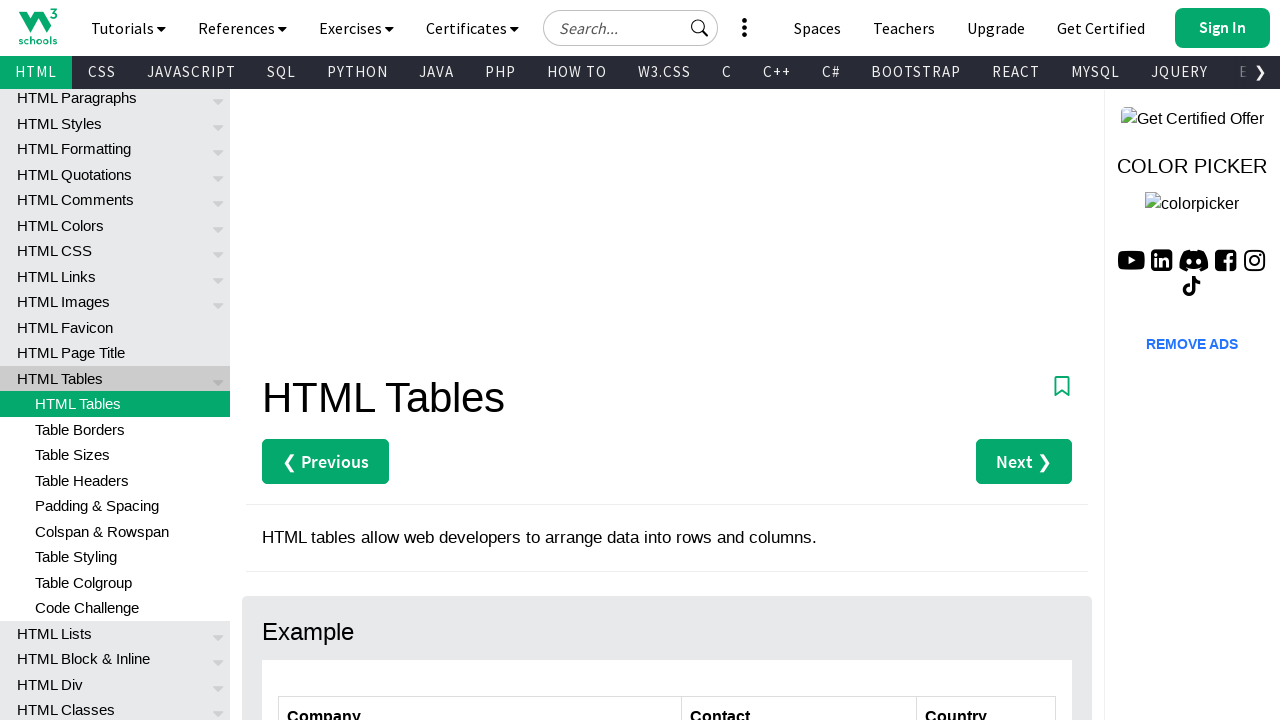

Located data cell at row 7, column 1
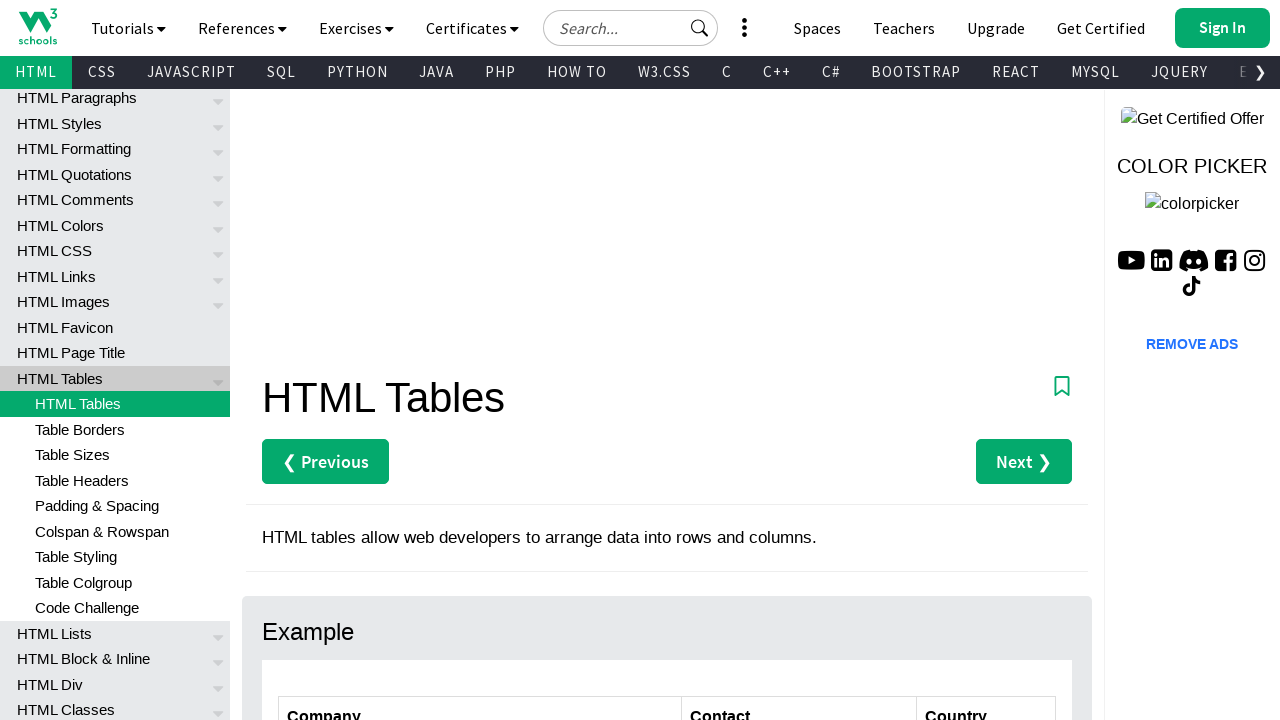

Located data cell at row 7, column 2
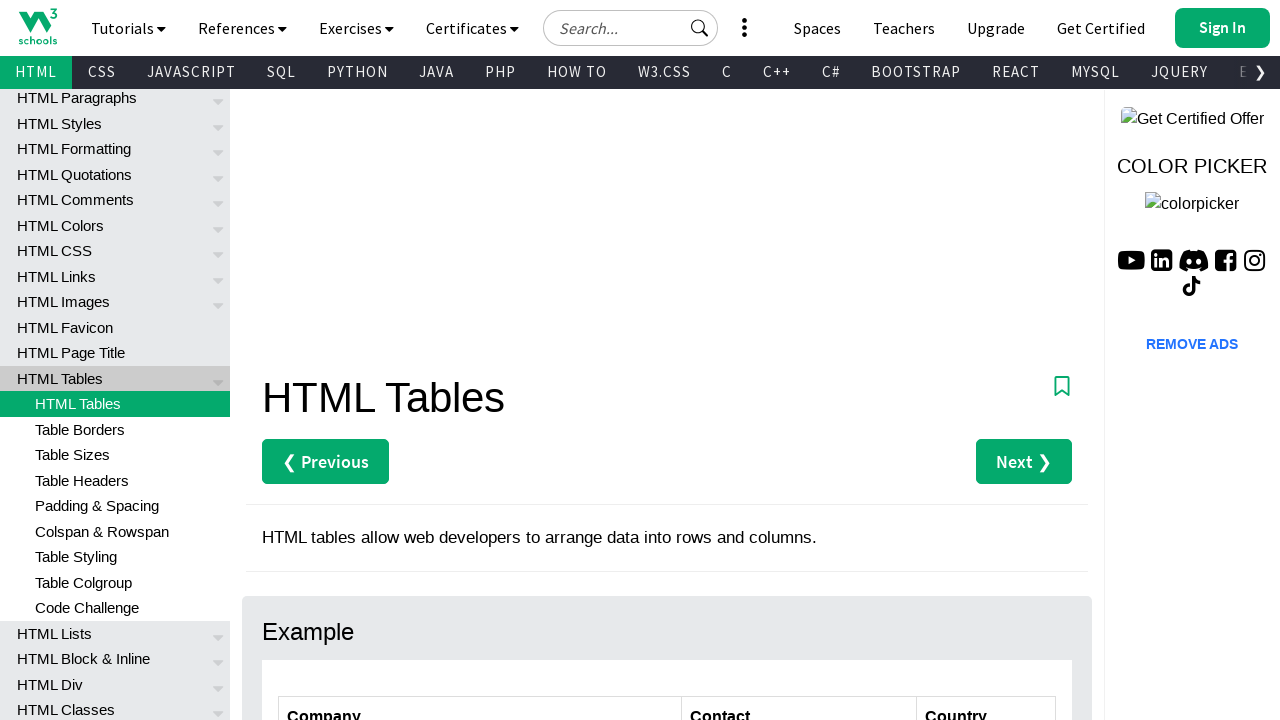

Located data cell at row 7, column 3
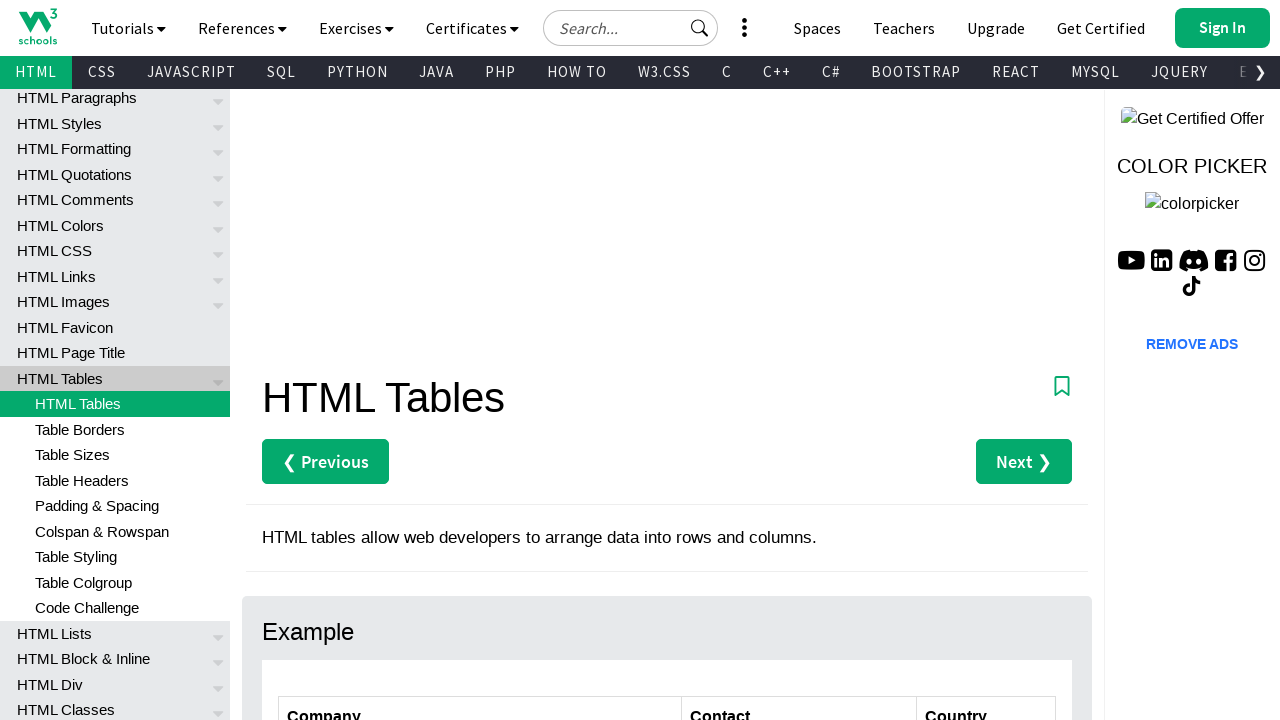

Scrolled to cell at row 2, column 1 if needed
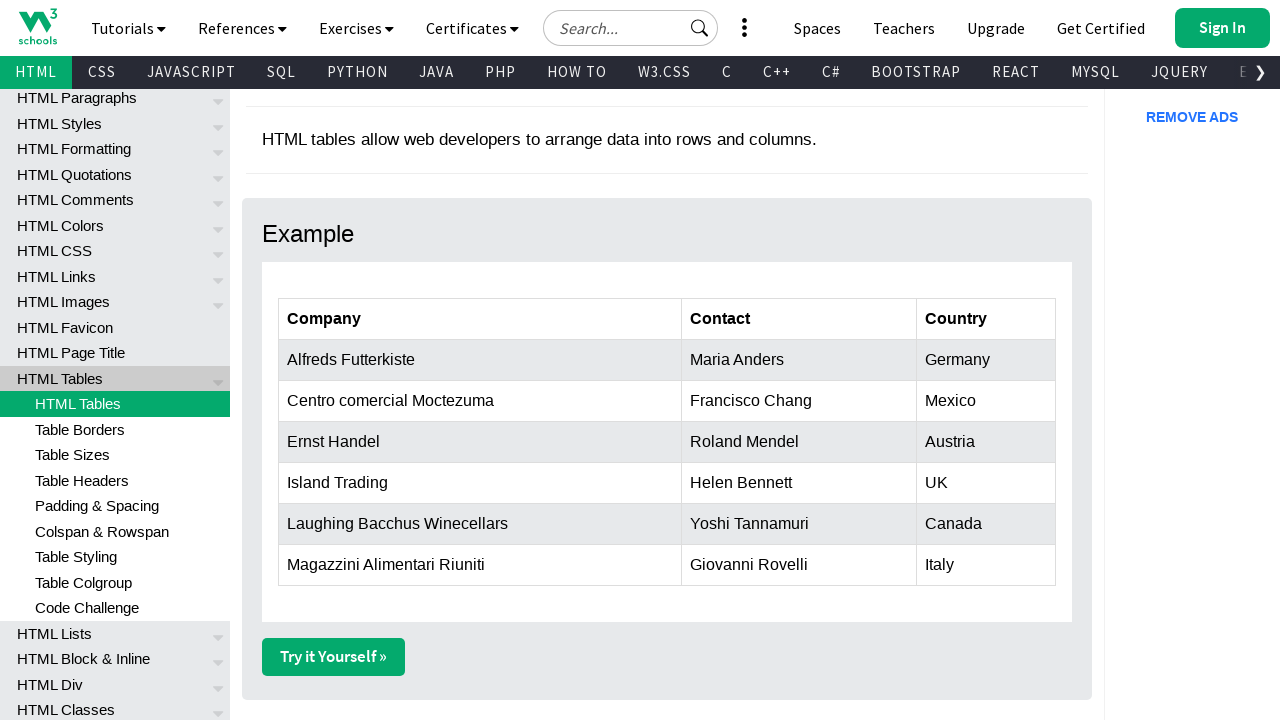

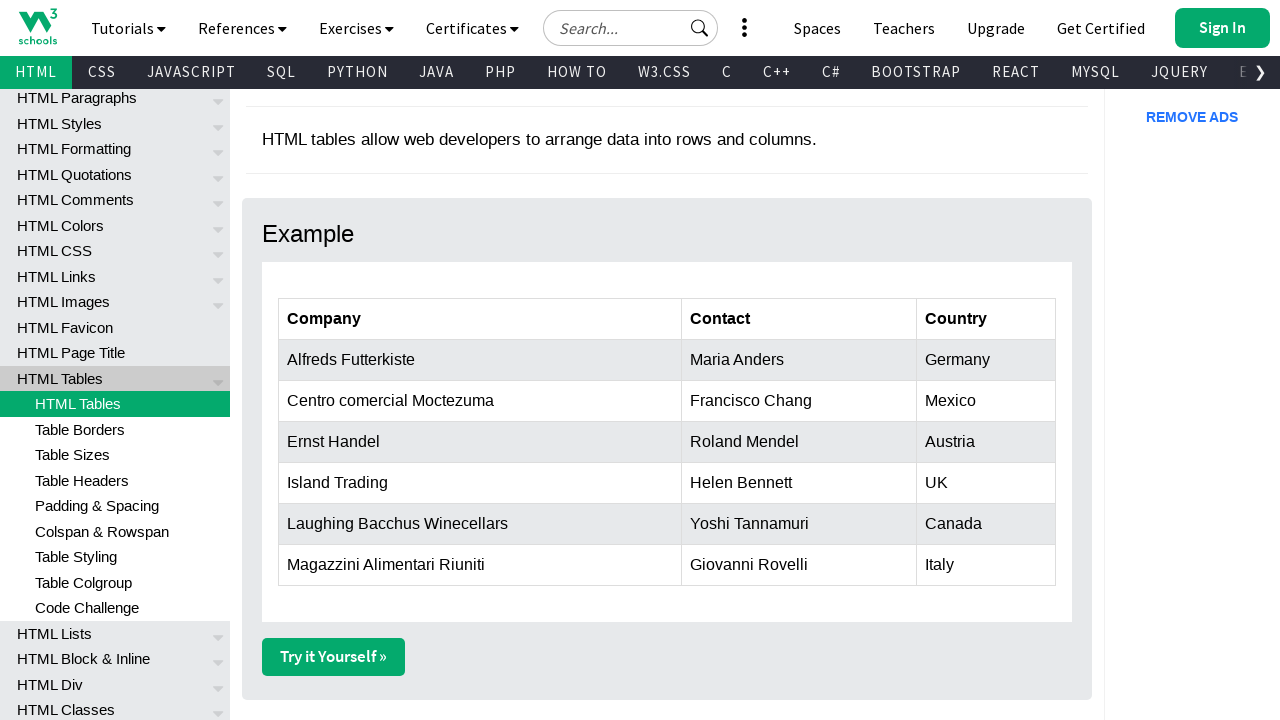